Tests search functionality on 1800flowers.com by entering "Roses" in the search box and verifying the search results page displays "Roses Delivery"

Starting URL: https://www.1800flowers.com/

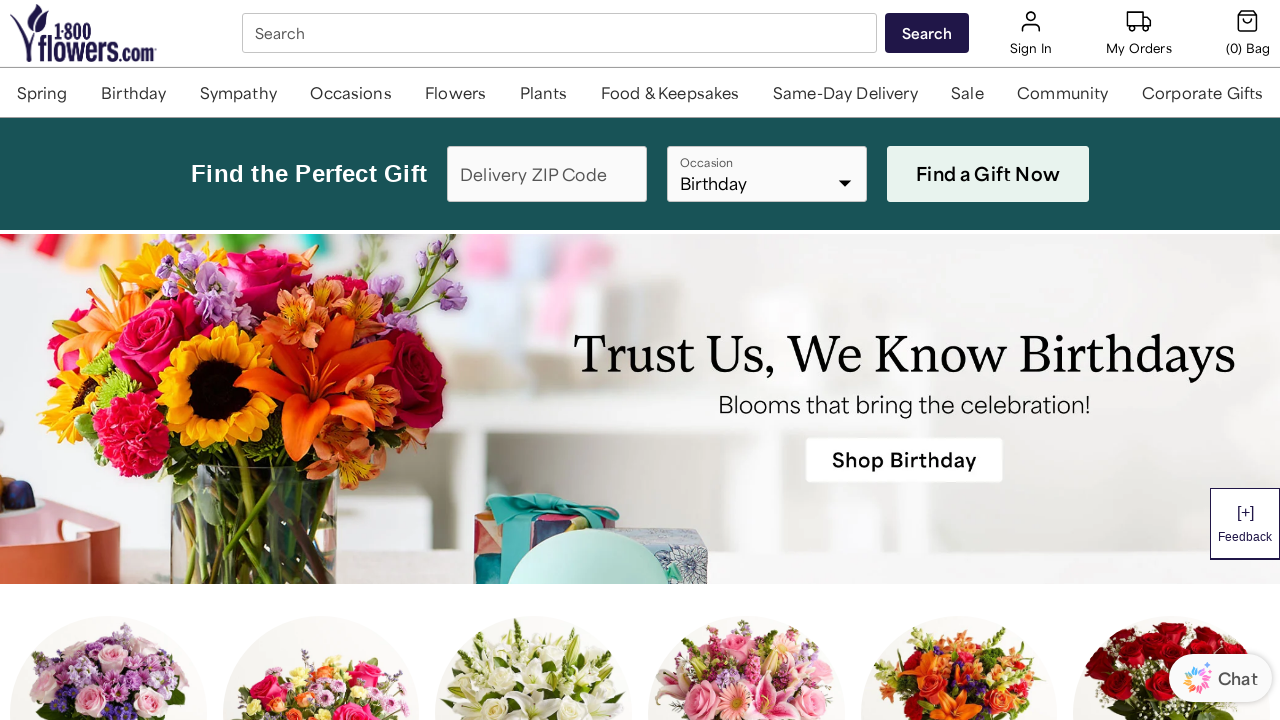

Search box became visible
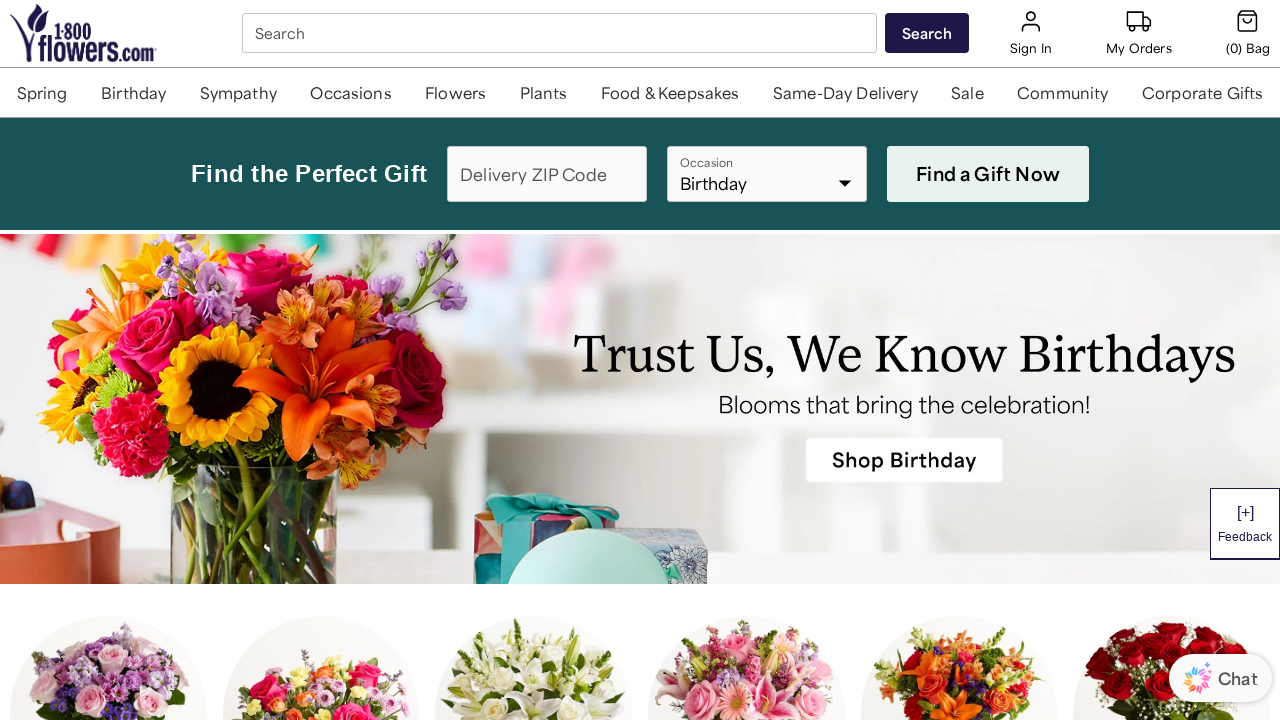

Entered 'Roses' in the search box on #SearchBox_desktop
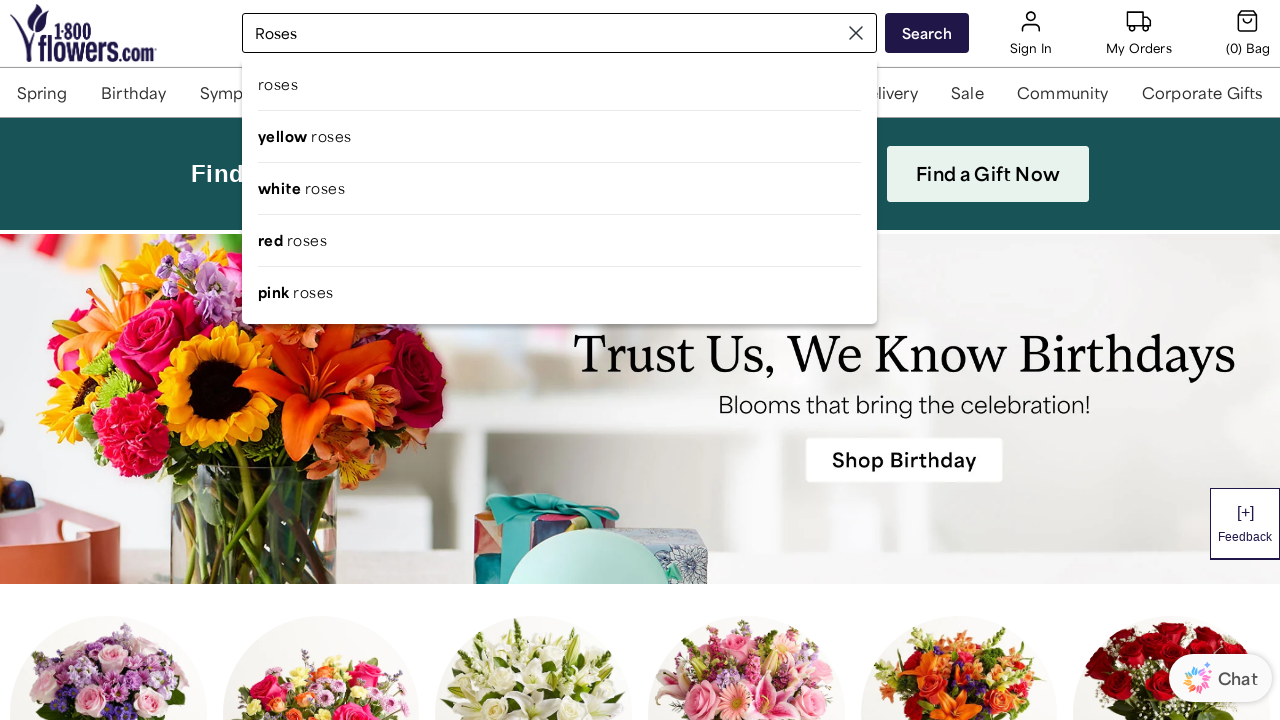

Clicked the search button at (927, 33) on #btn-search
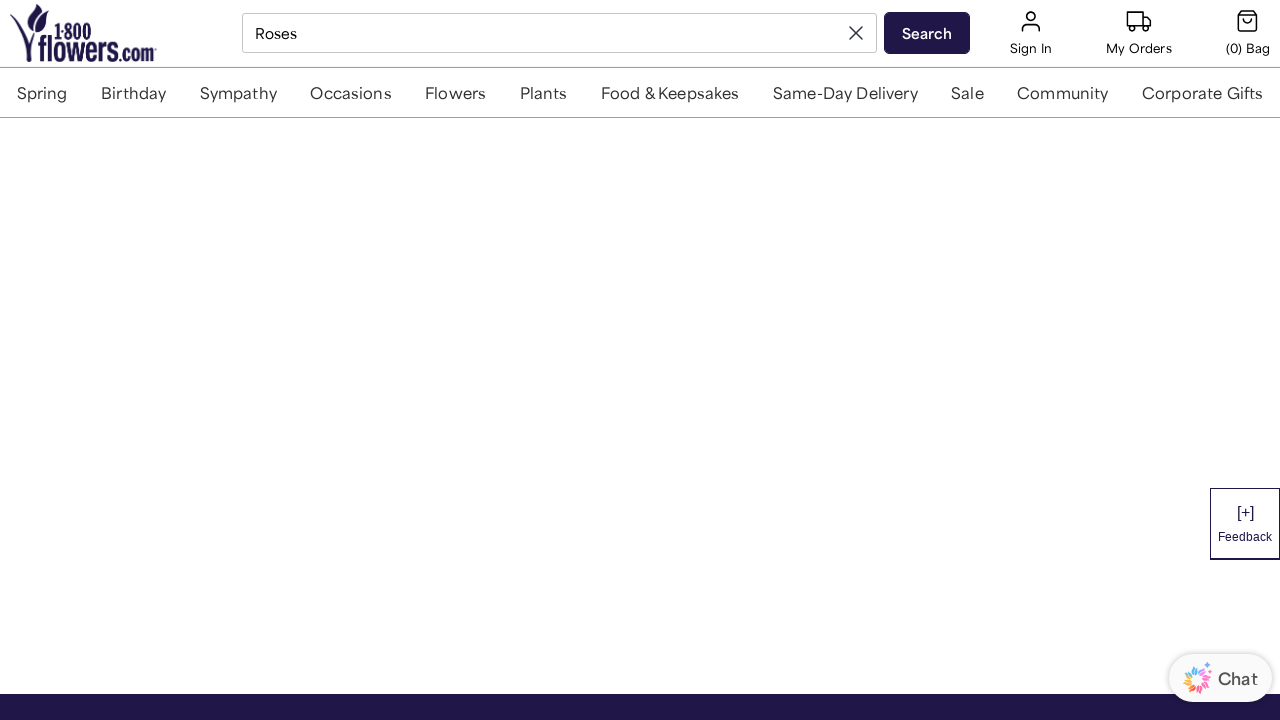

Search results page loaded with heading visible
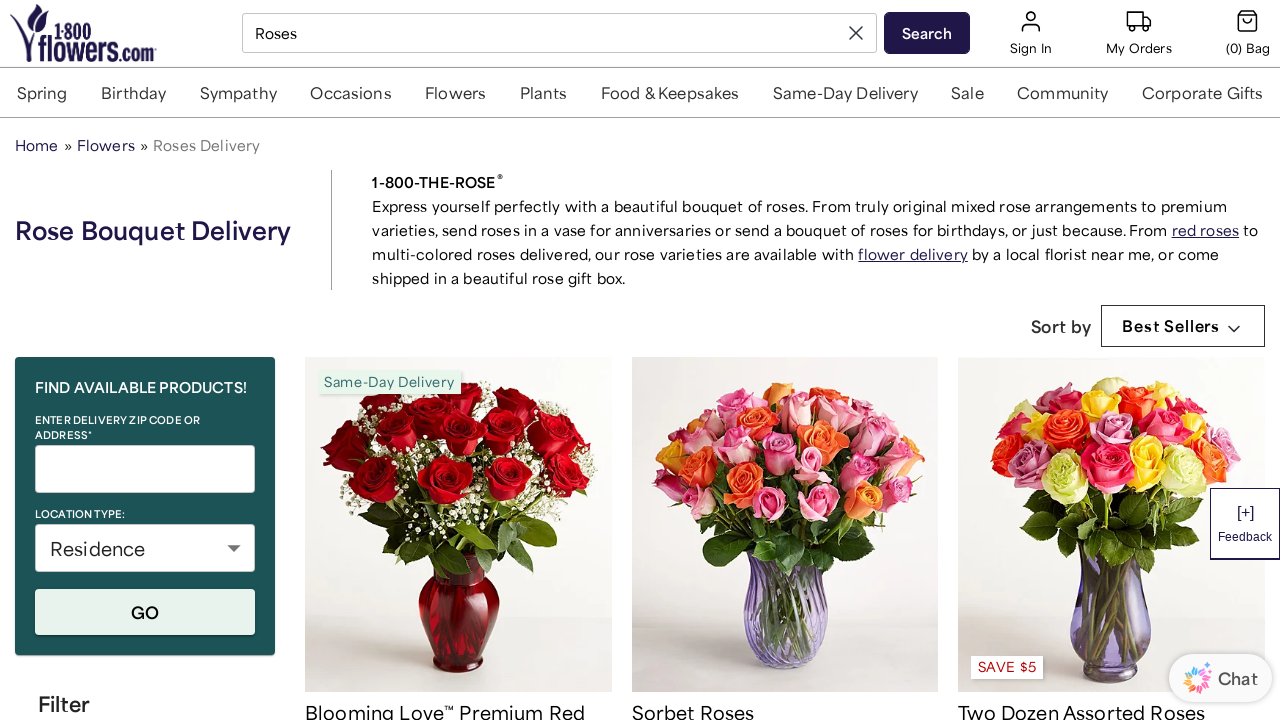

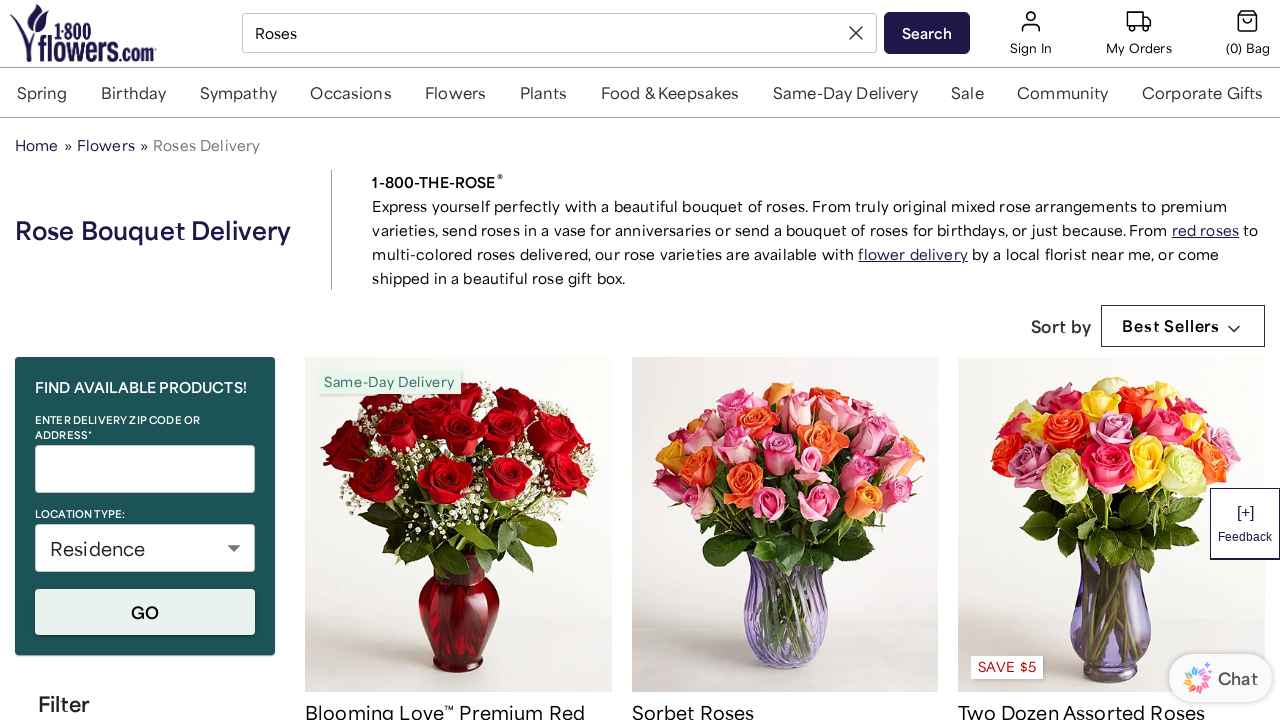